Tests a practice form by filling in the first name field, selecting a hobbies checkbox (Reading), and clicking the submit button.

Starting URL: https://demoqa.com/automation-practice-form

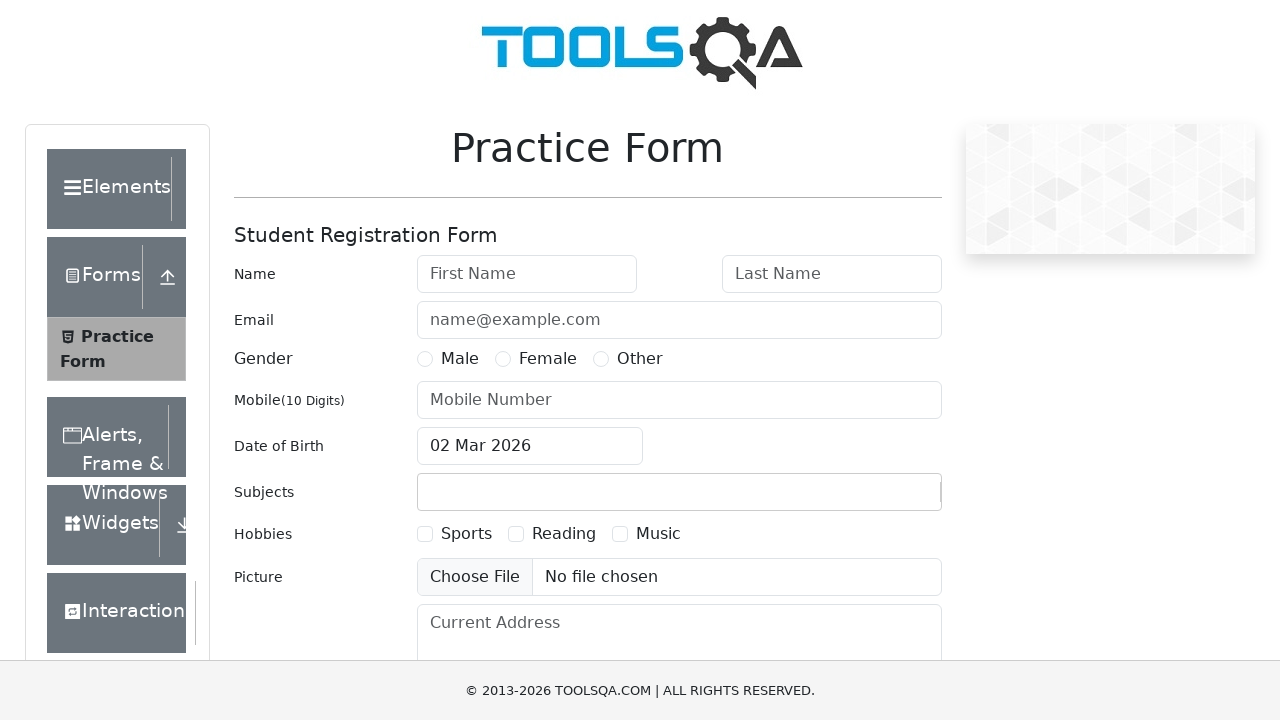

Filled first name field with 'Tayyab' on #firstName
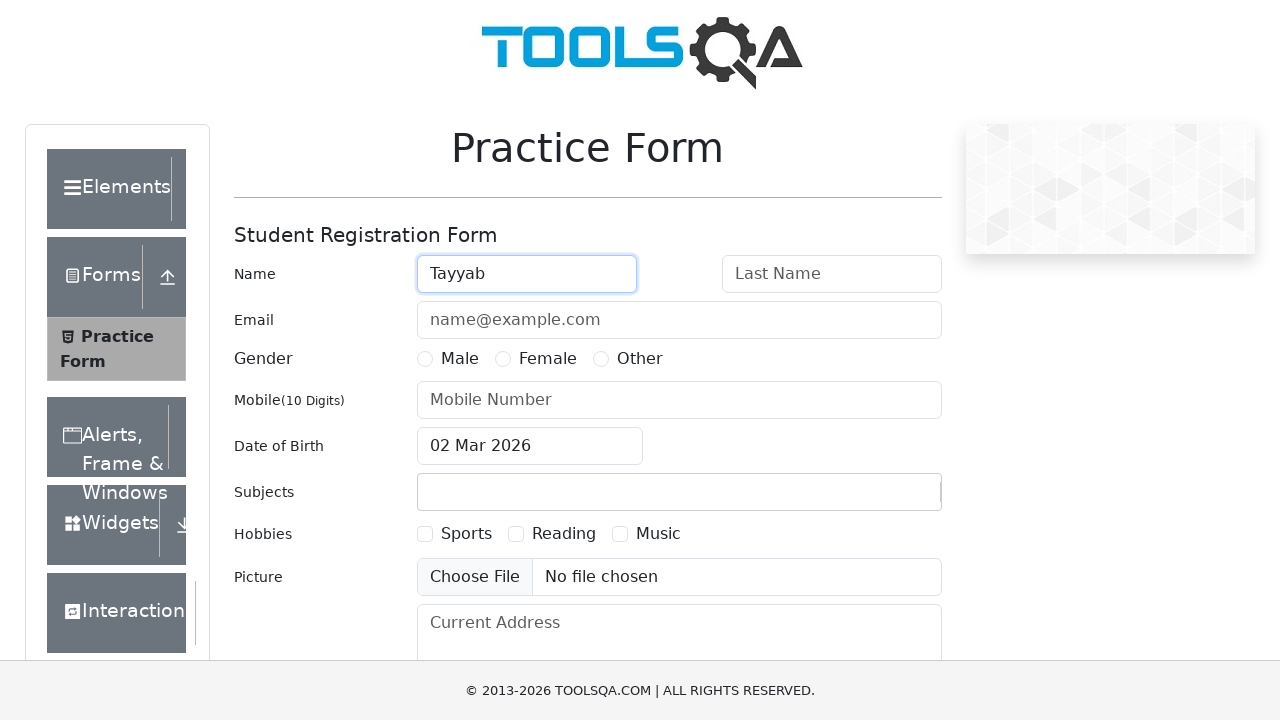

Clicked Reading hobbies checkbox at (564, 534) on label[for='hobbies-checkbox-2']
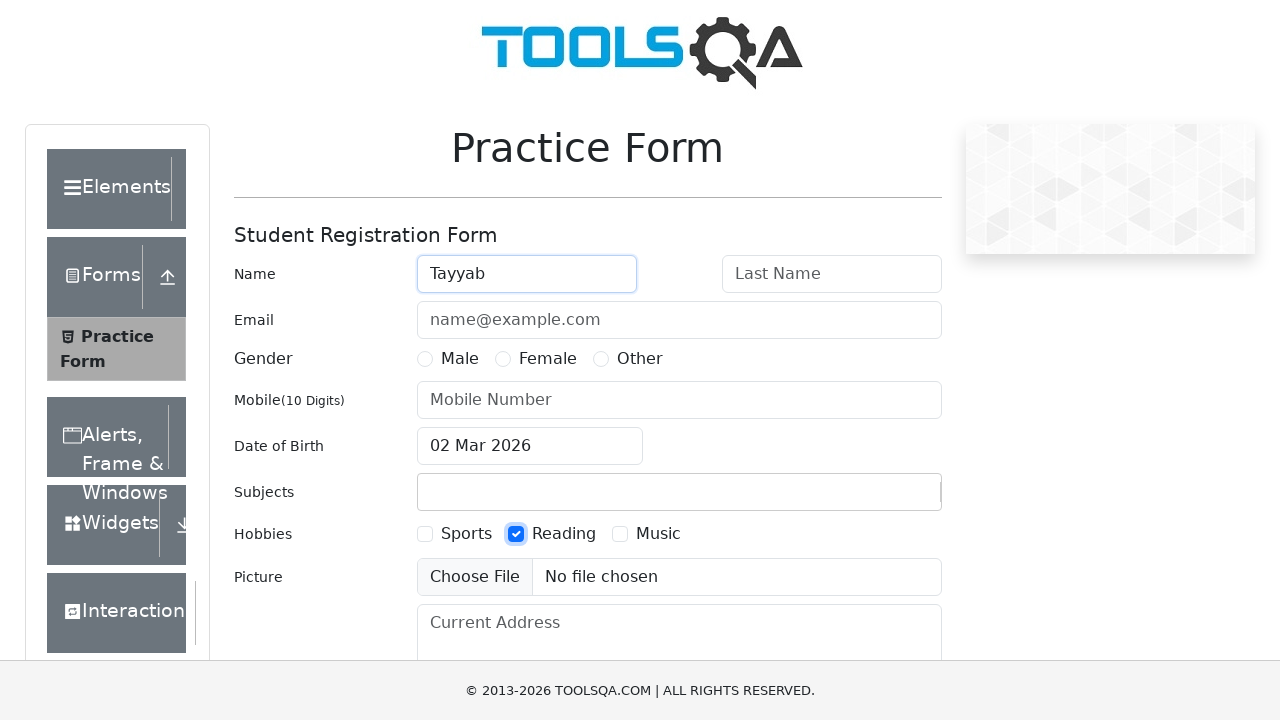

Scrolled submit button into view
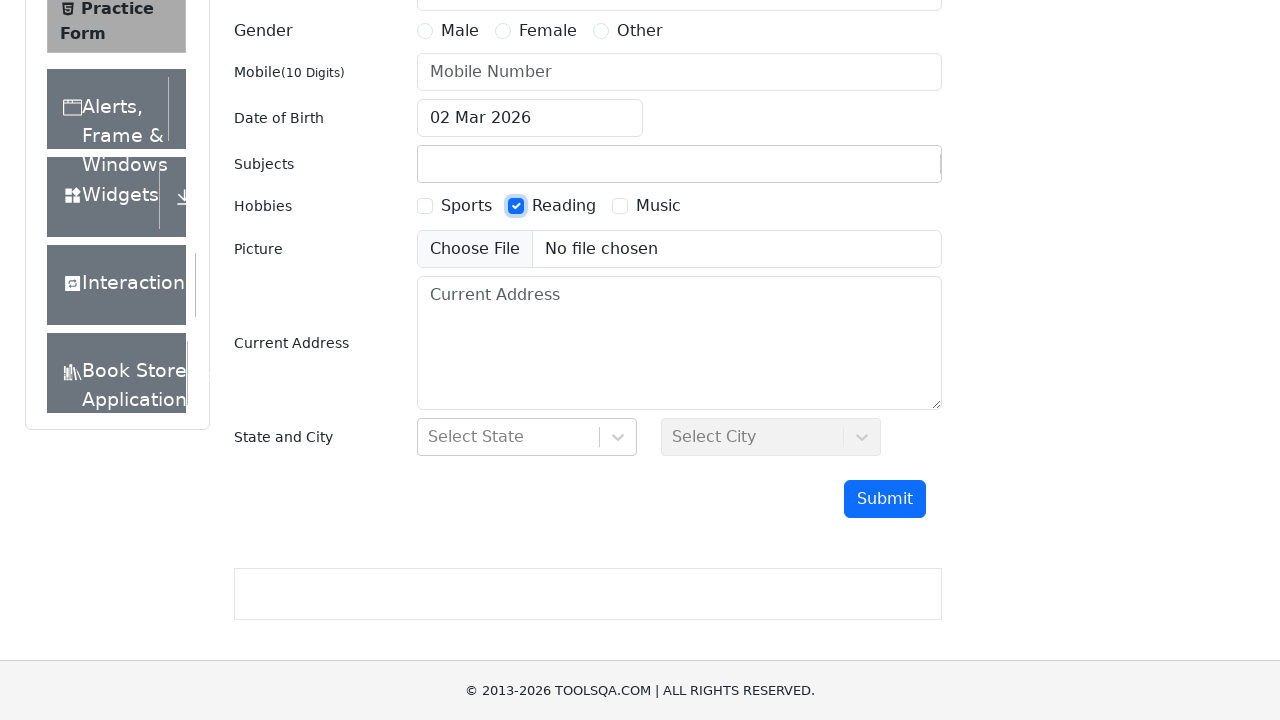

Clicked submit button to submit the form at (885, 499) on #submit
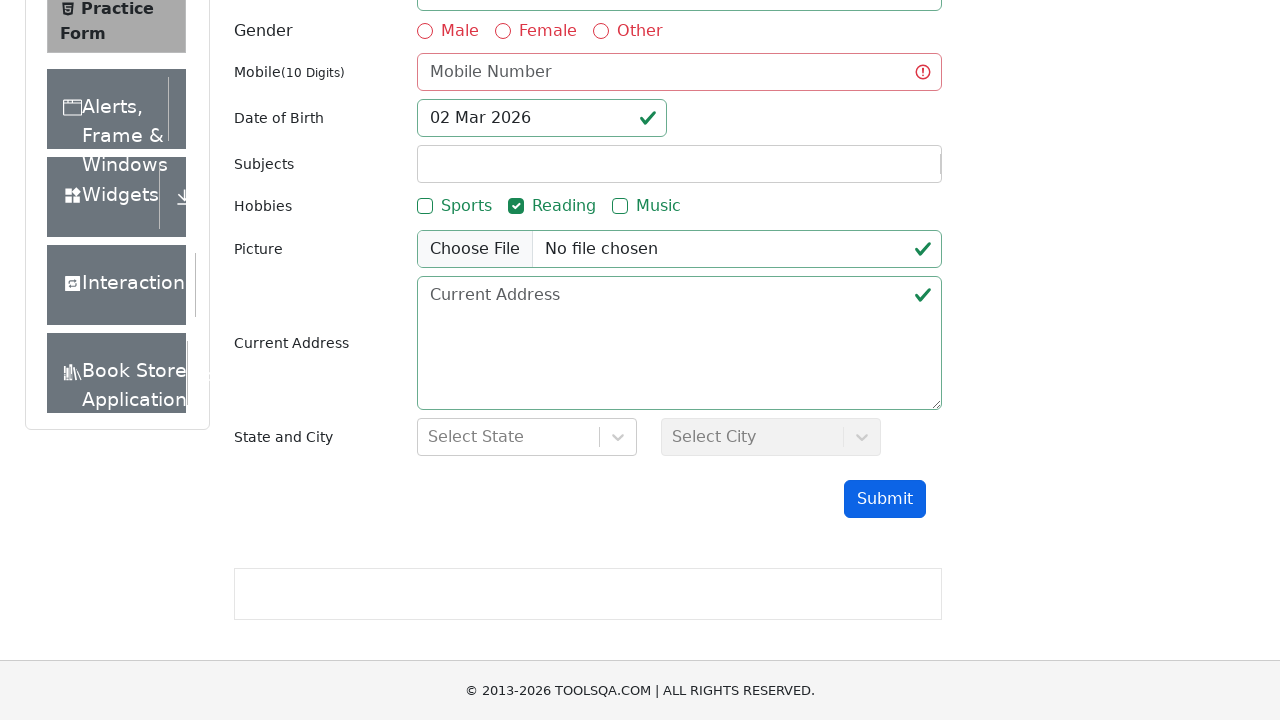

Waited 1000ms for form submission to complete
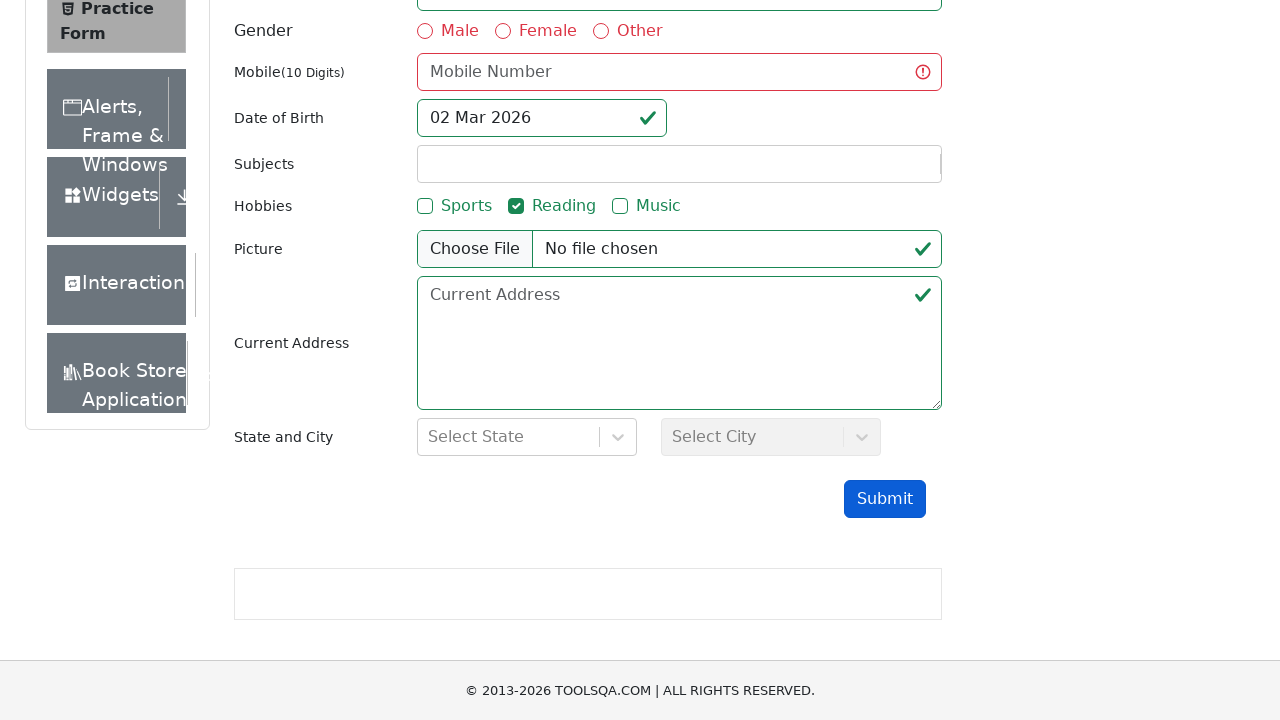

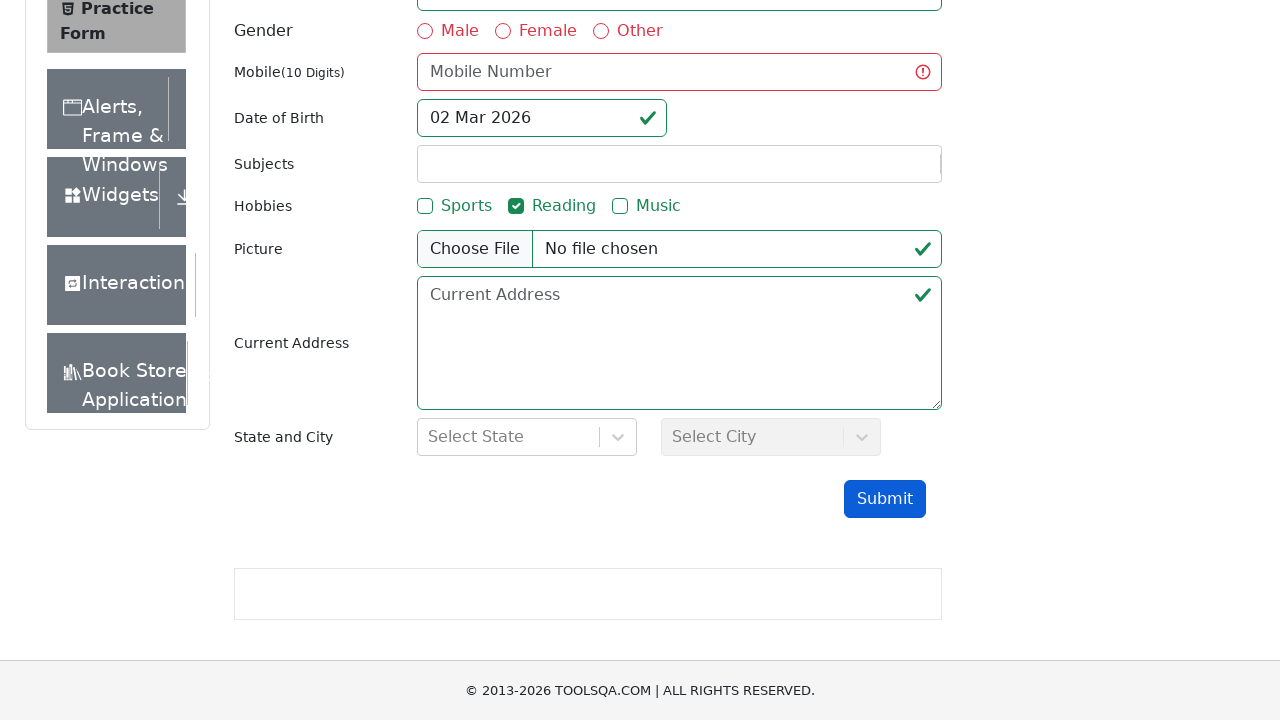